Tests multiple window handling with a more resilient approach by storing the original window handle before clicking the link, then switching between windows using handle comparison

Starting URL: http://the-internet.herokuapp.com/windows

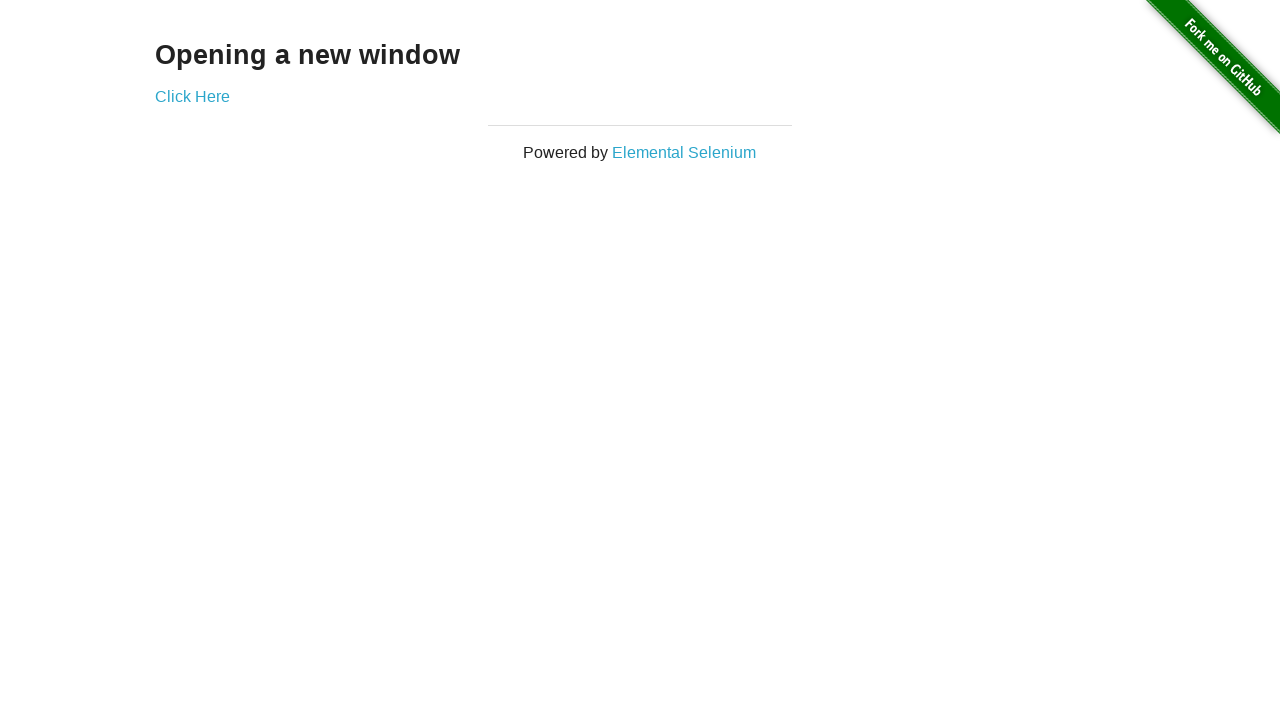

Stored reference to original page
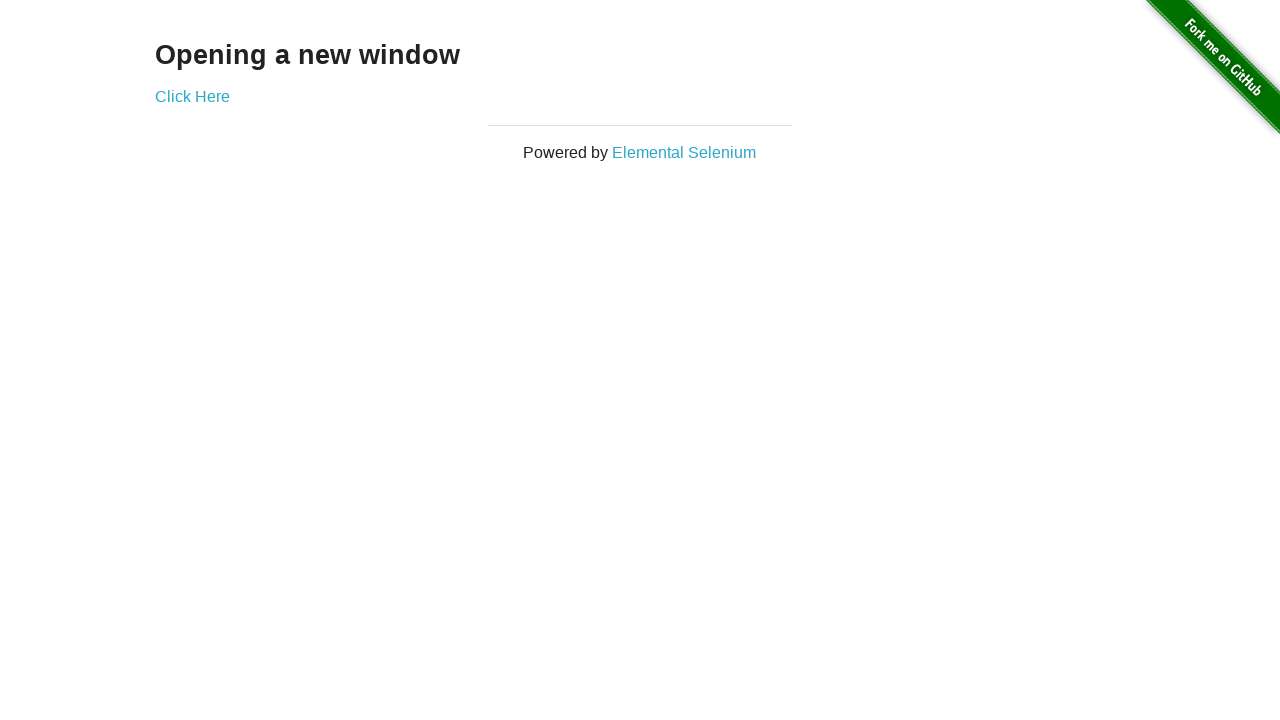

Clicked link that opens new window at (192, 96) on .example a
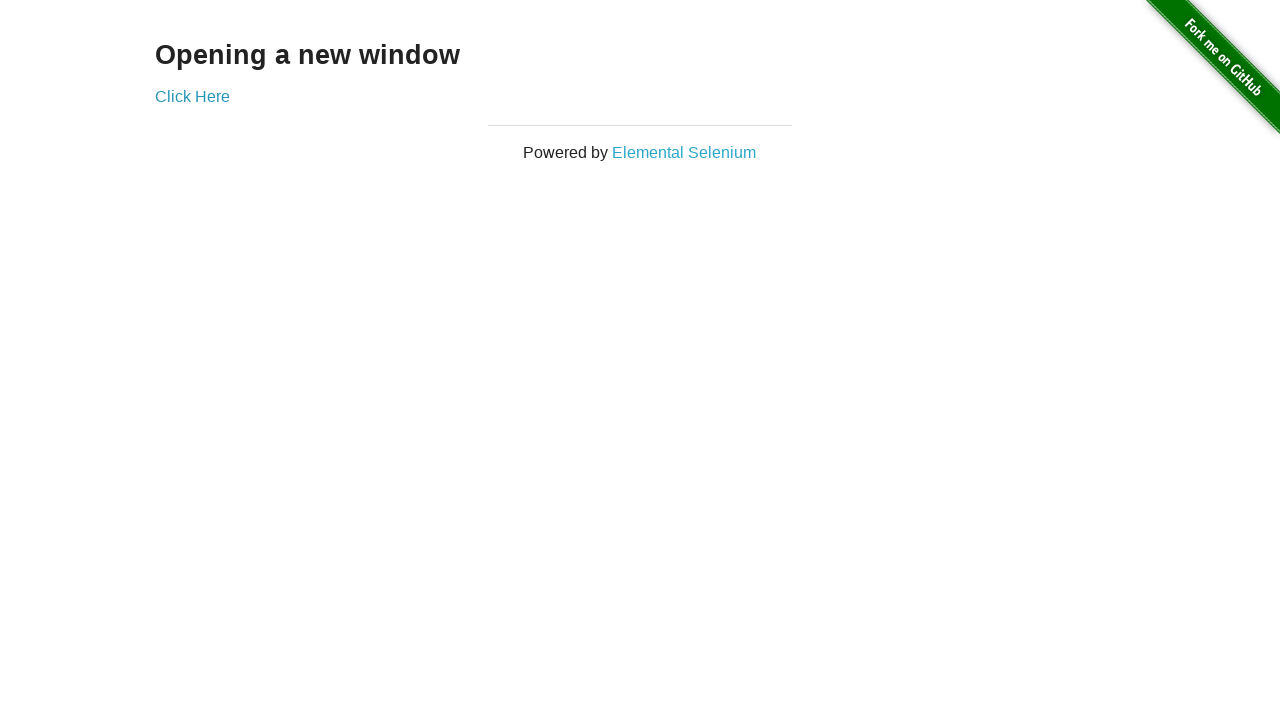

Captured new page from context
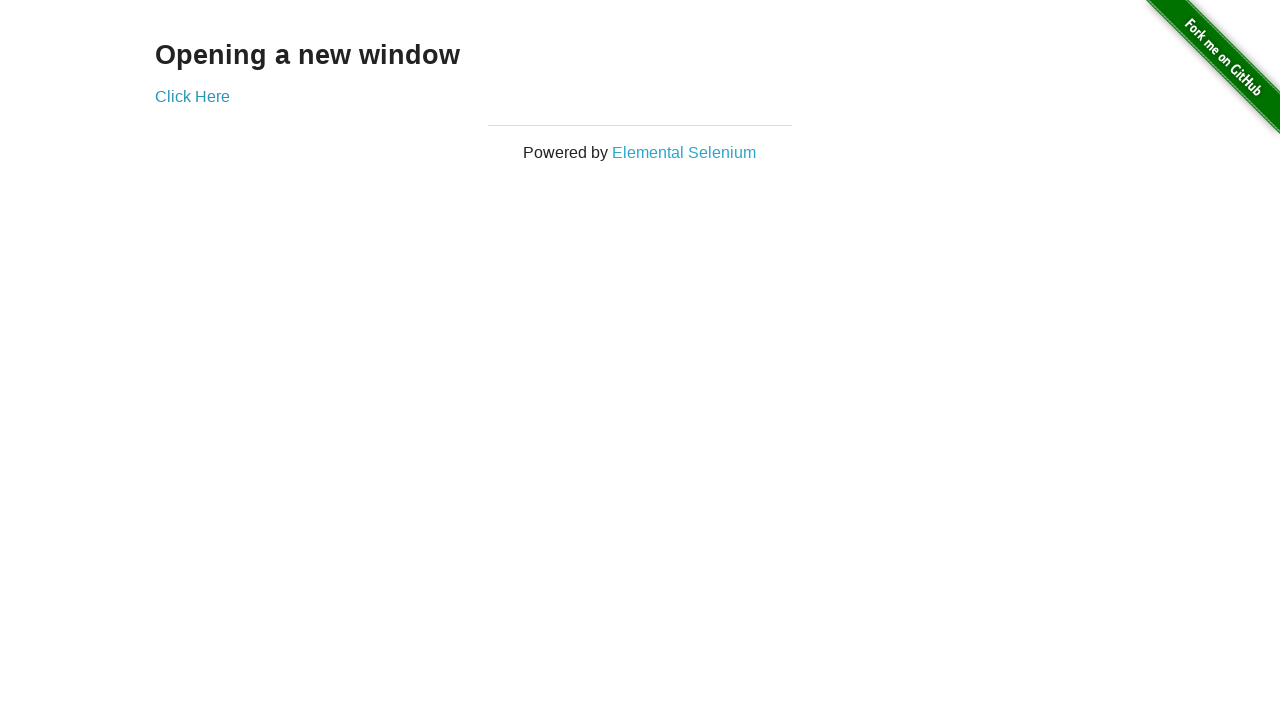

New page fully loaded
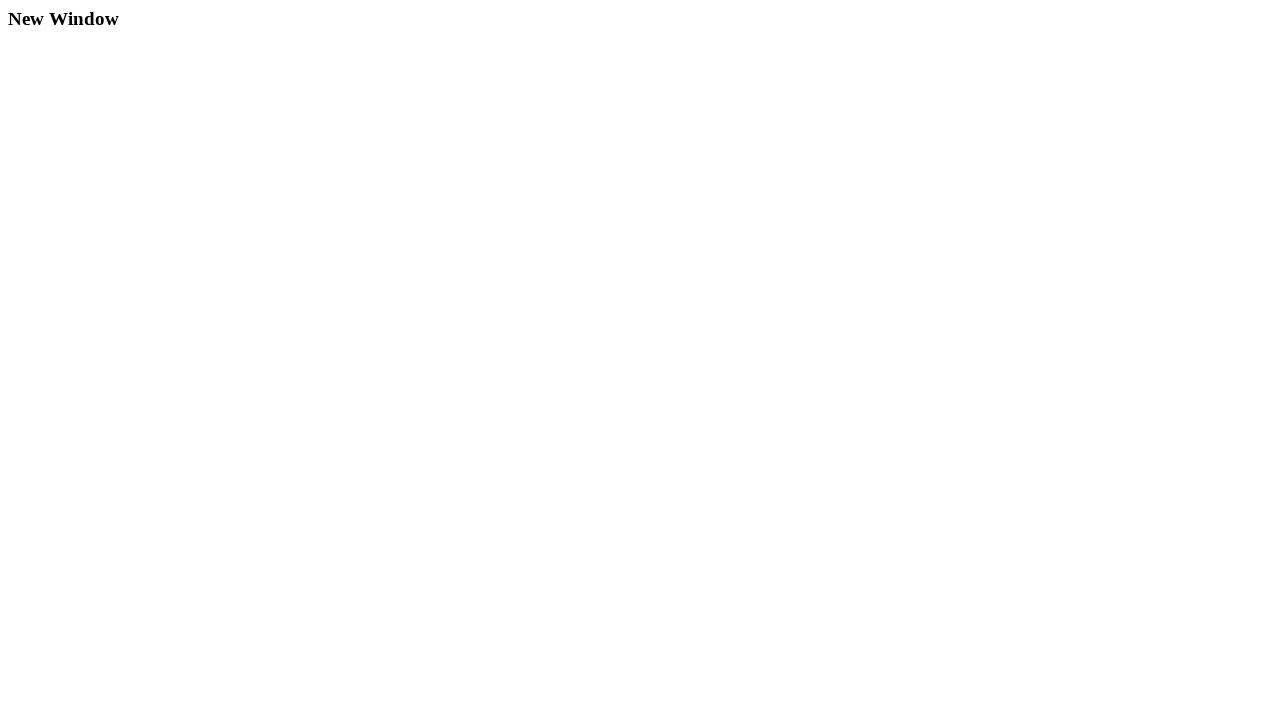

Verified first window title is not 'New Window'
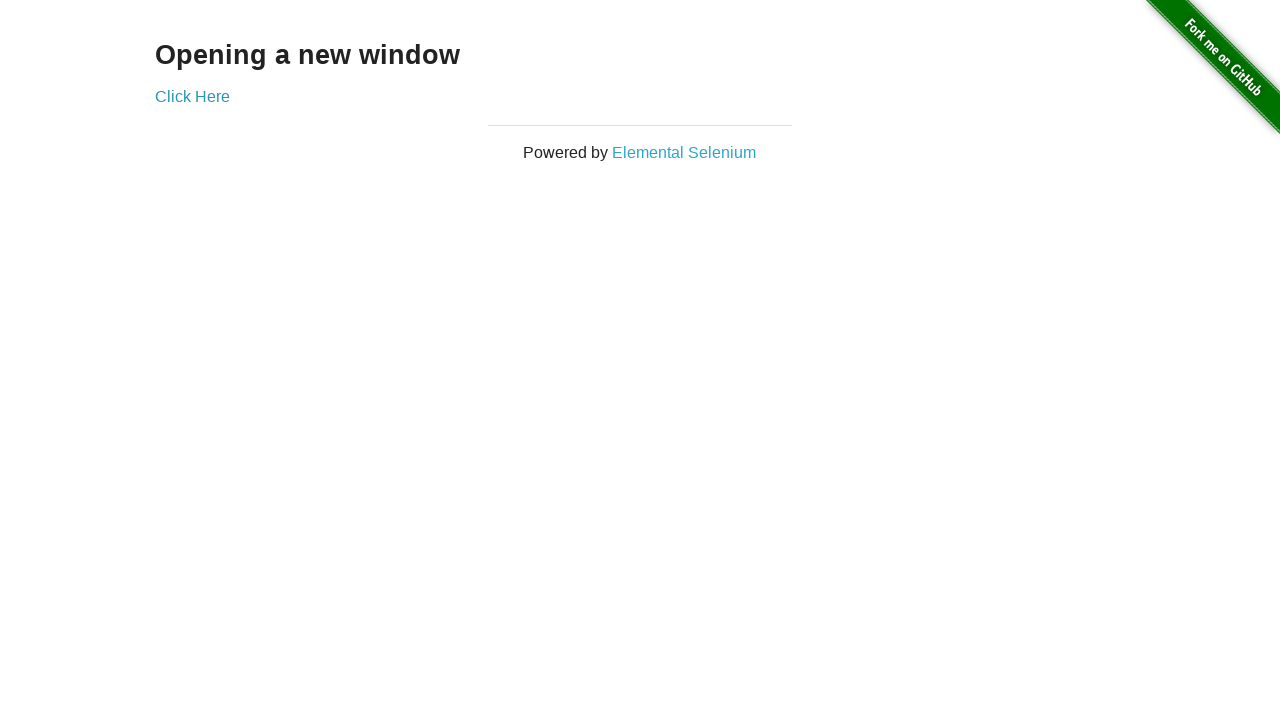

Verified second window title is 'New Window'
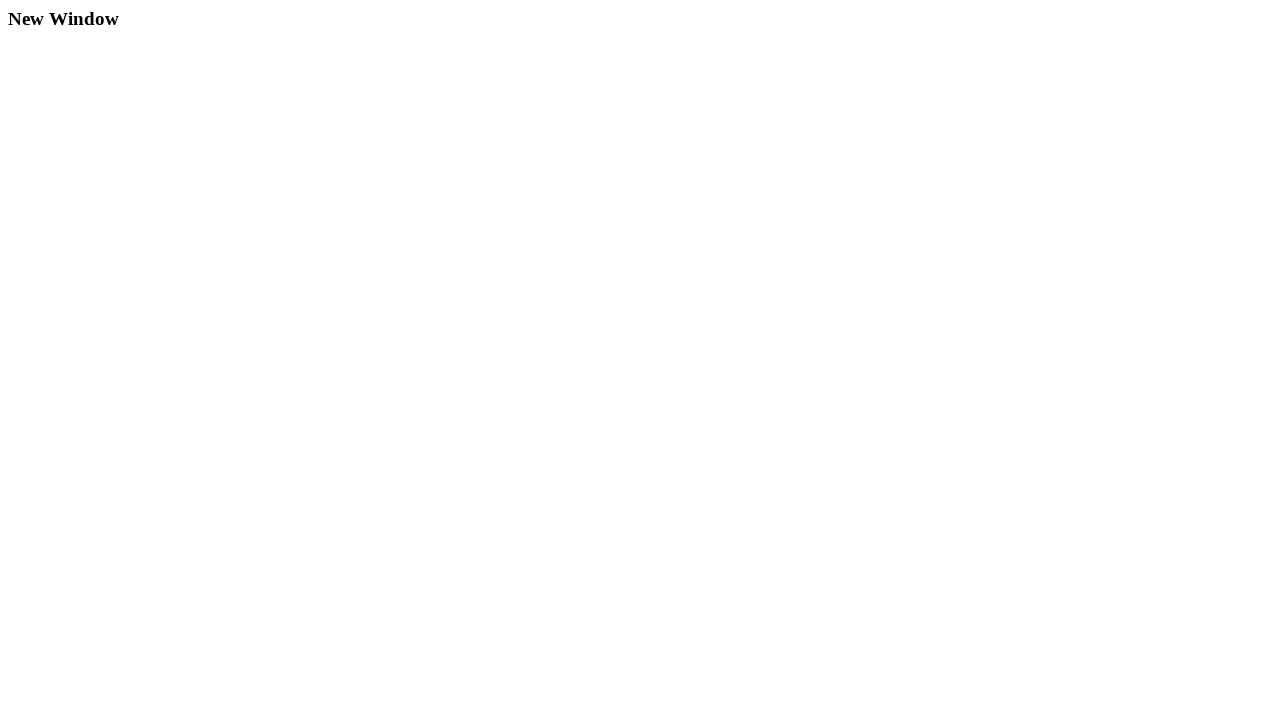

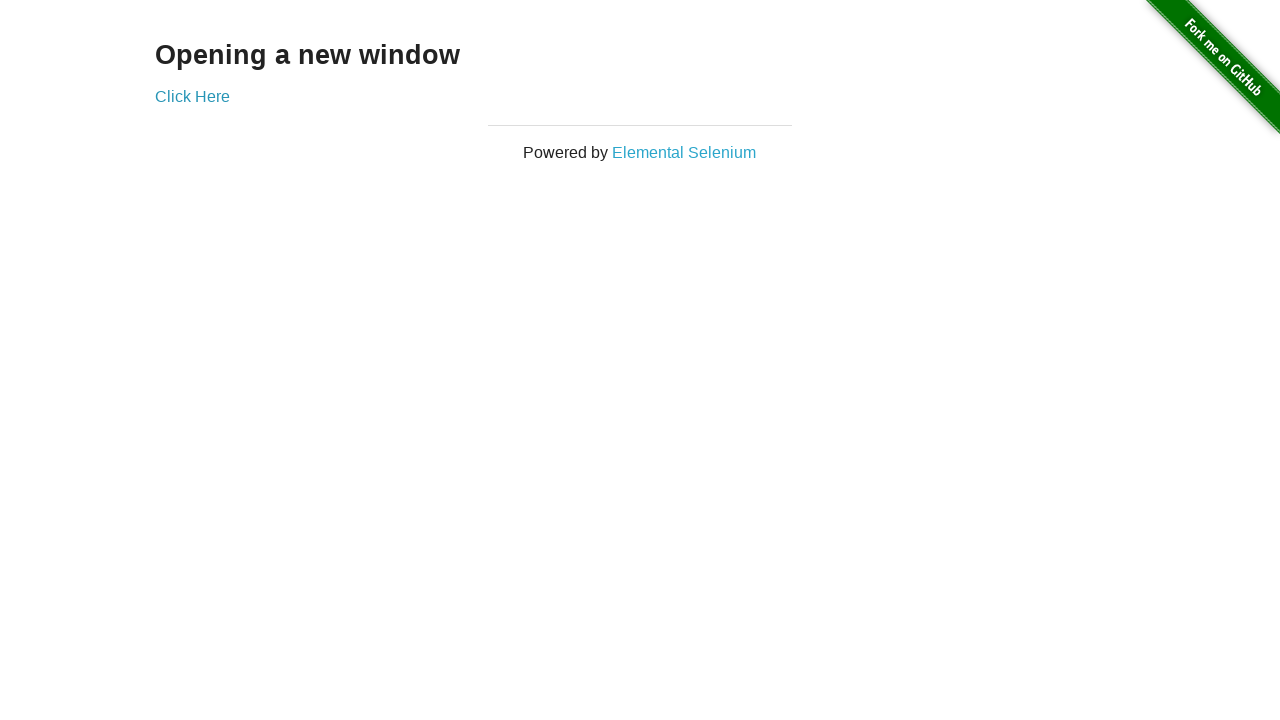